Tests popup window handling by scrolling to a link, clicking it to open a popup window, and then closing all browser windows by iterating through window handles

Starting URL: http://omayo.blogspot.com/

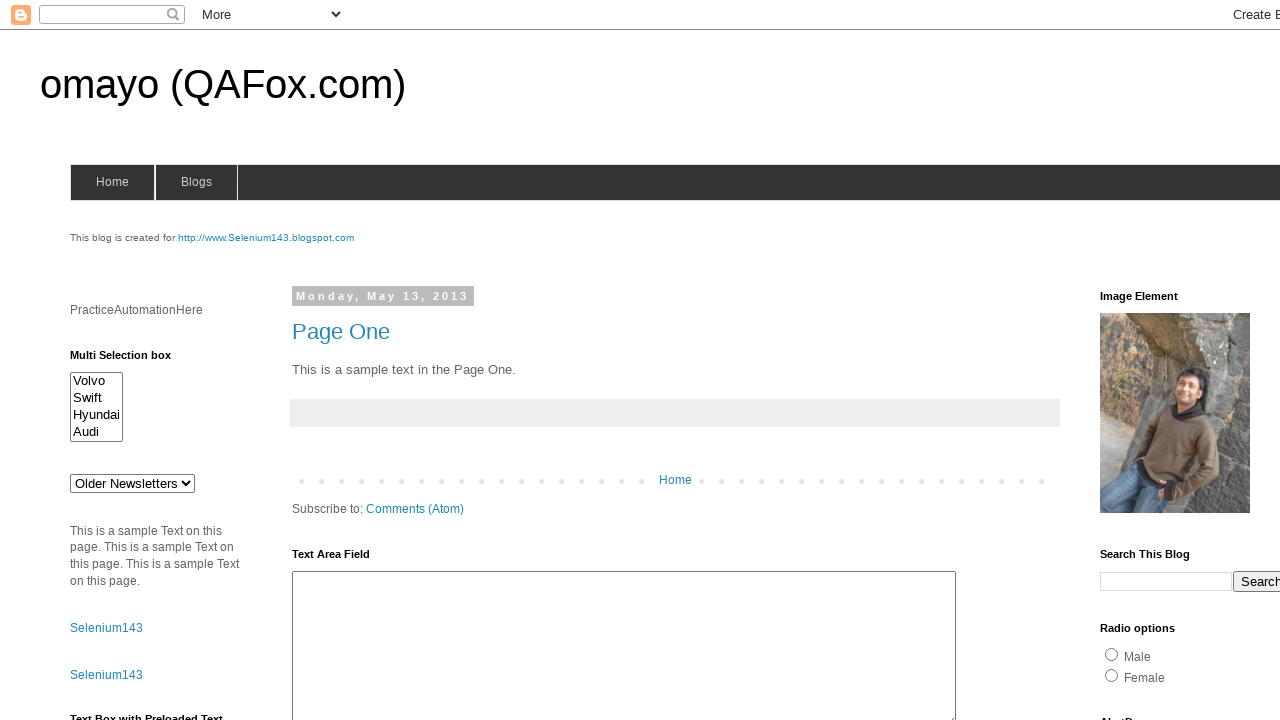

Located the 'Open a popup window' link
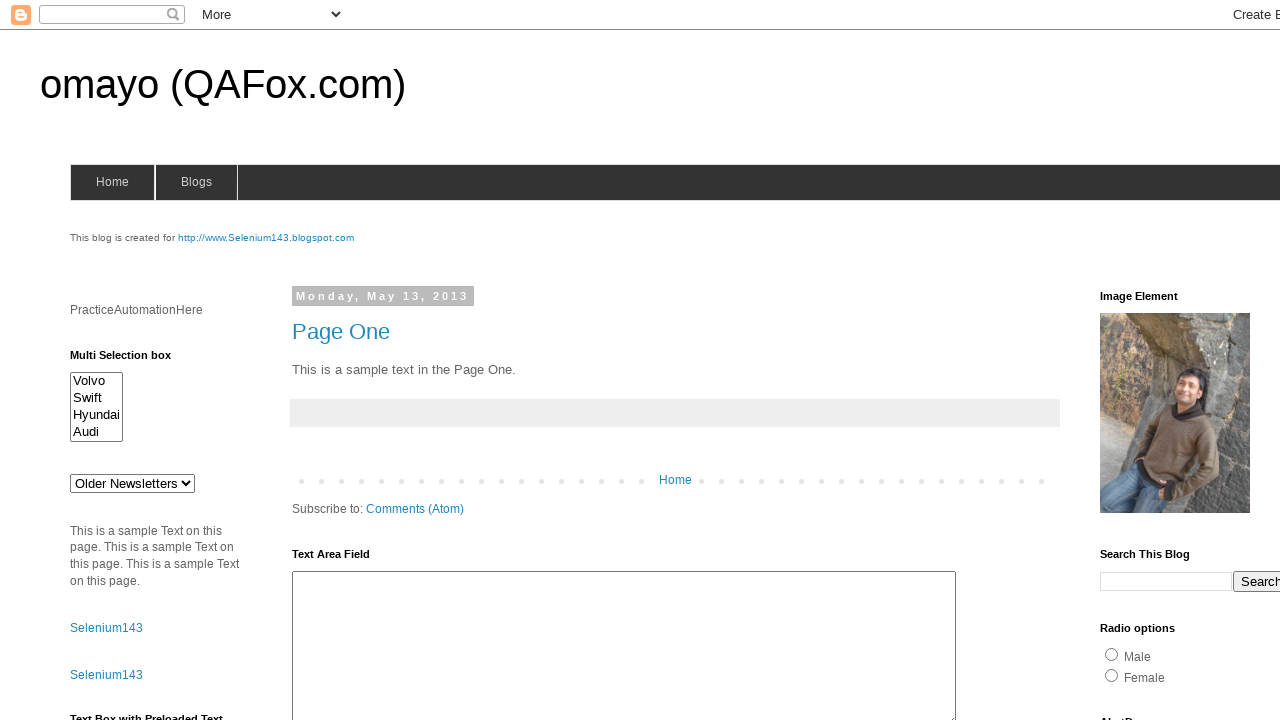

Scrolled to make the popup link visible
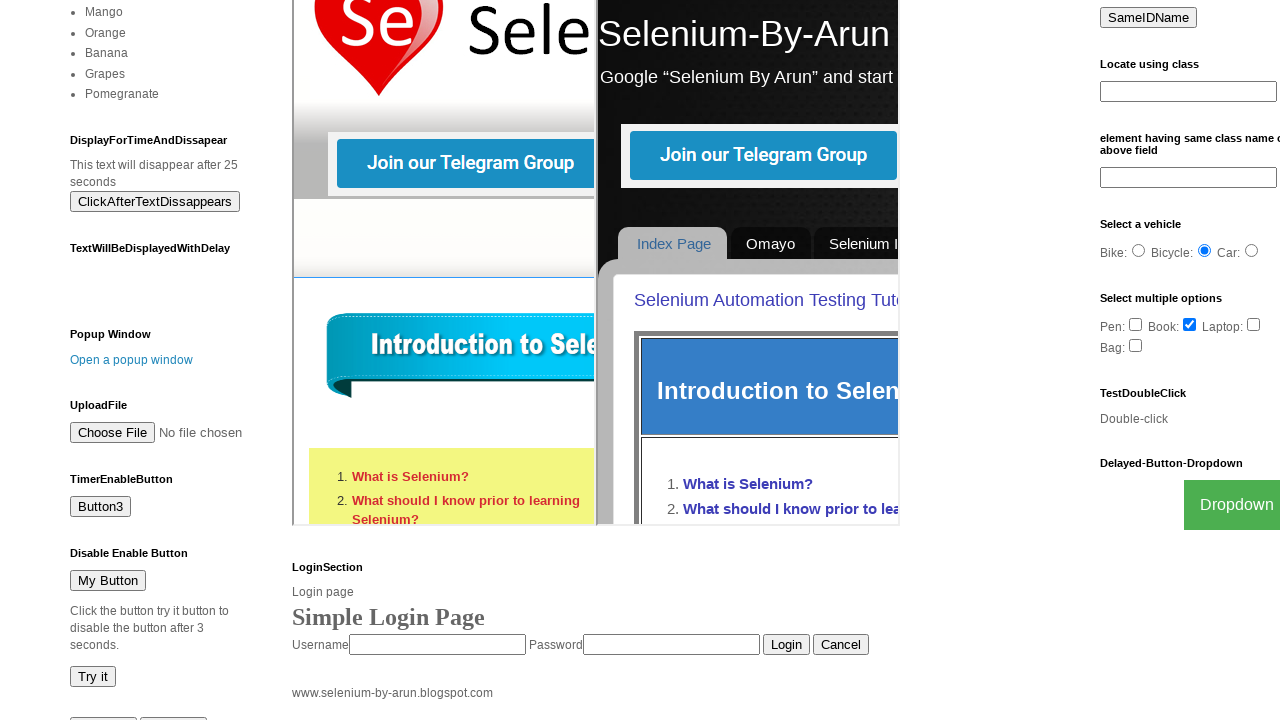

Waited for scroll animation to complete
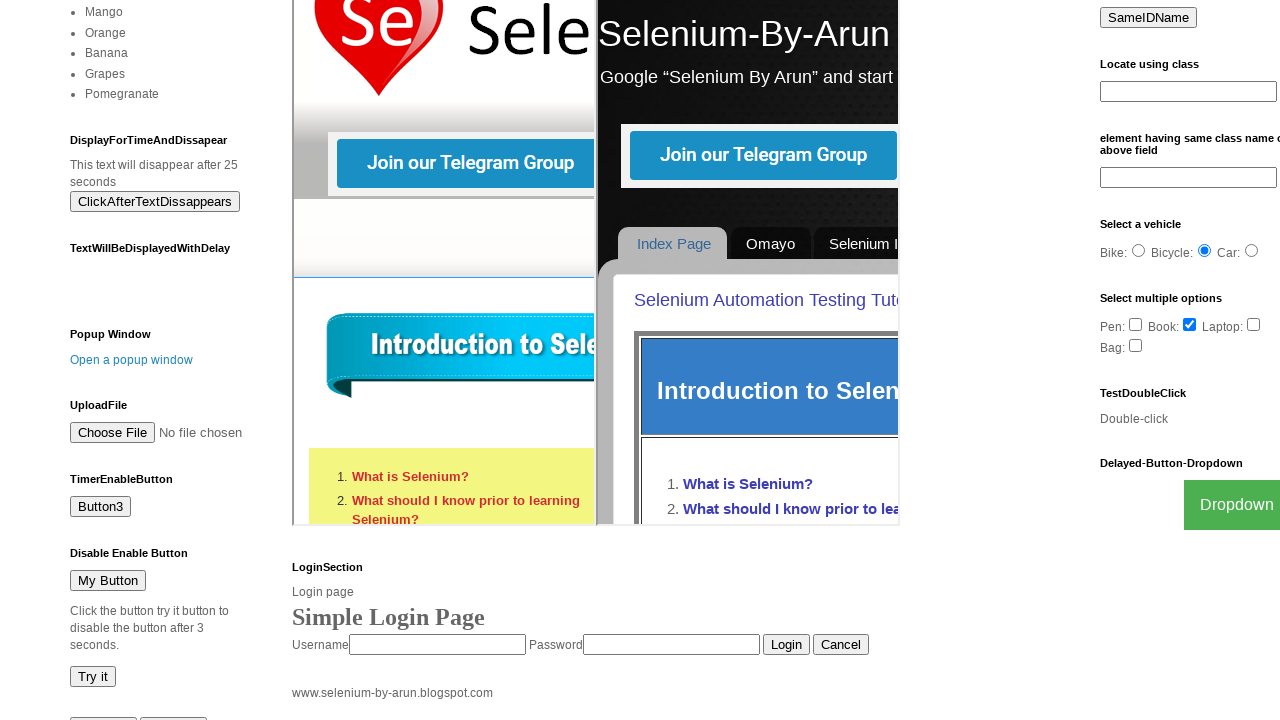

Clicked the popup link to open a new window at (132, 360) on text=Open a popup window
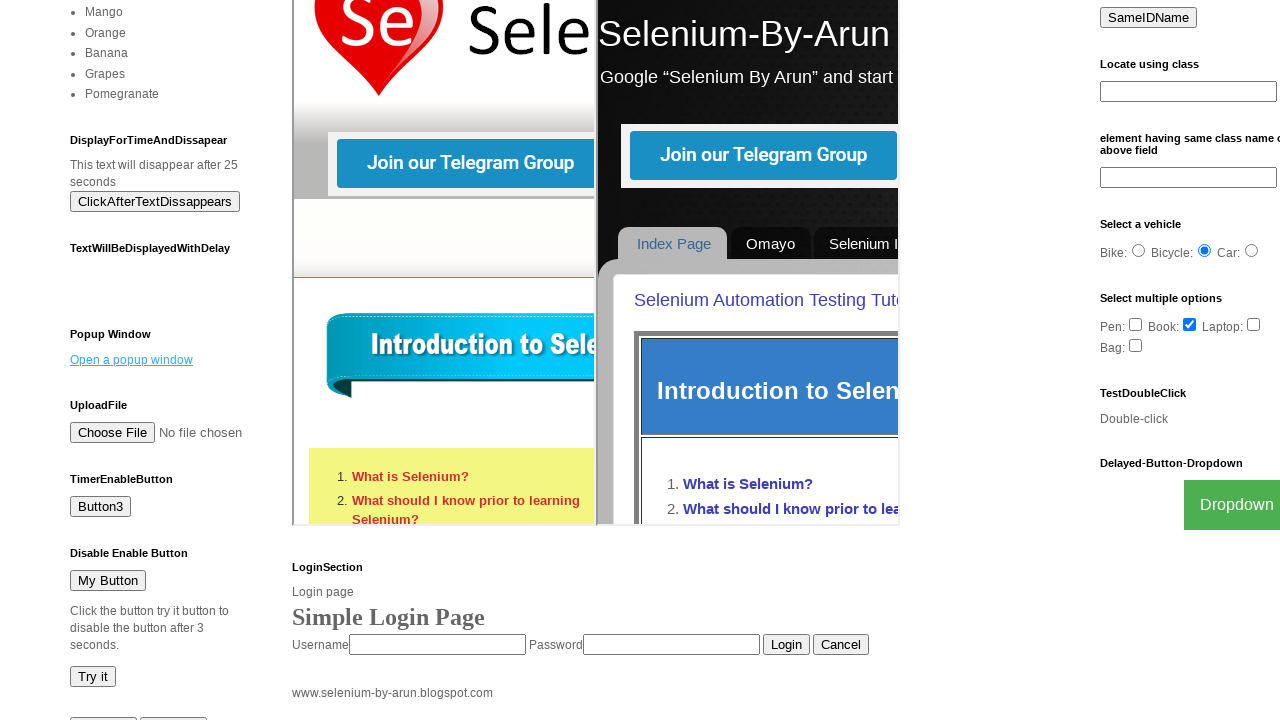

Captured the popup window reference
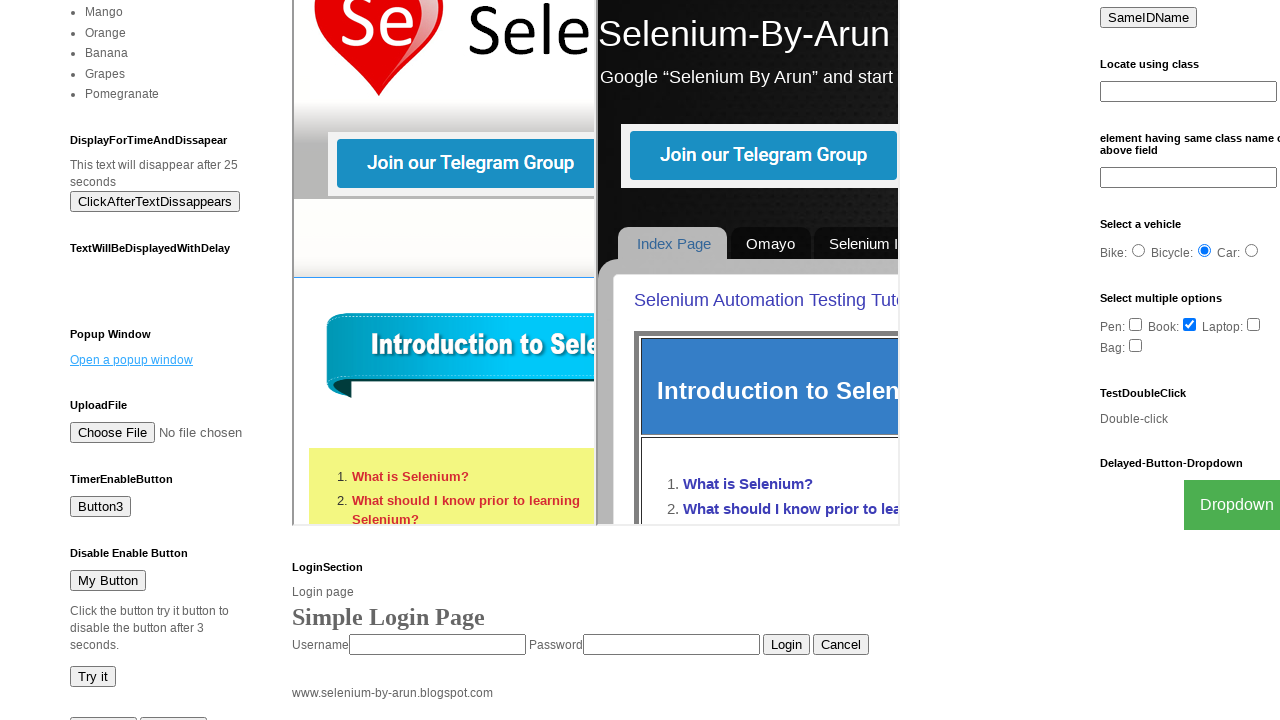

Waited for popup window to fully load
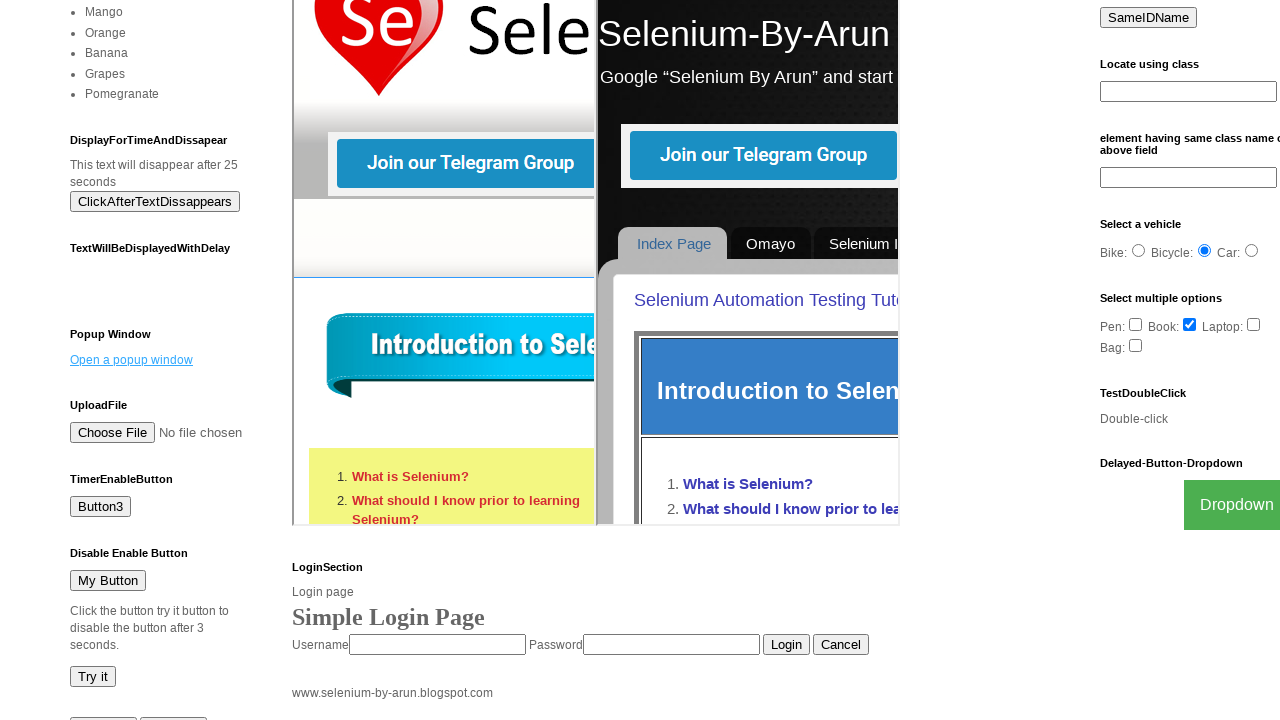

Closed the popup window
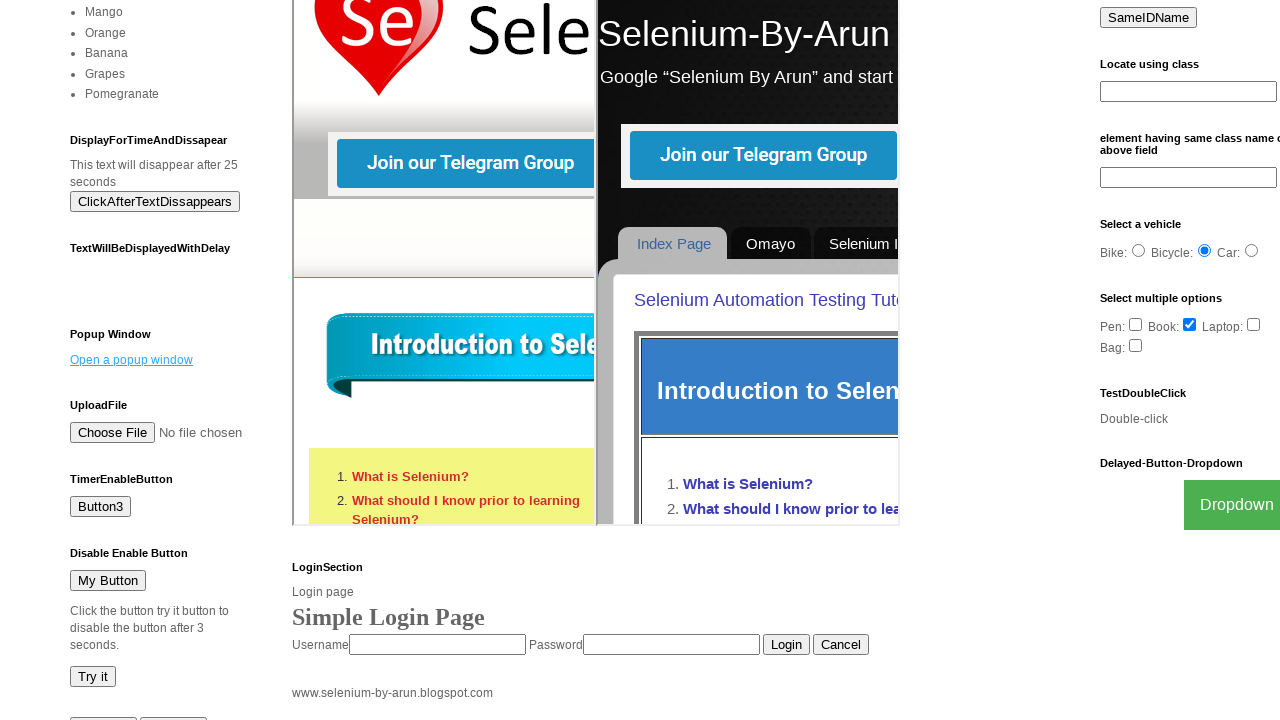

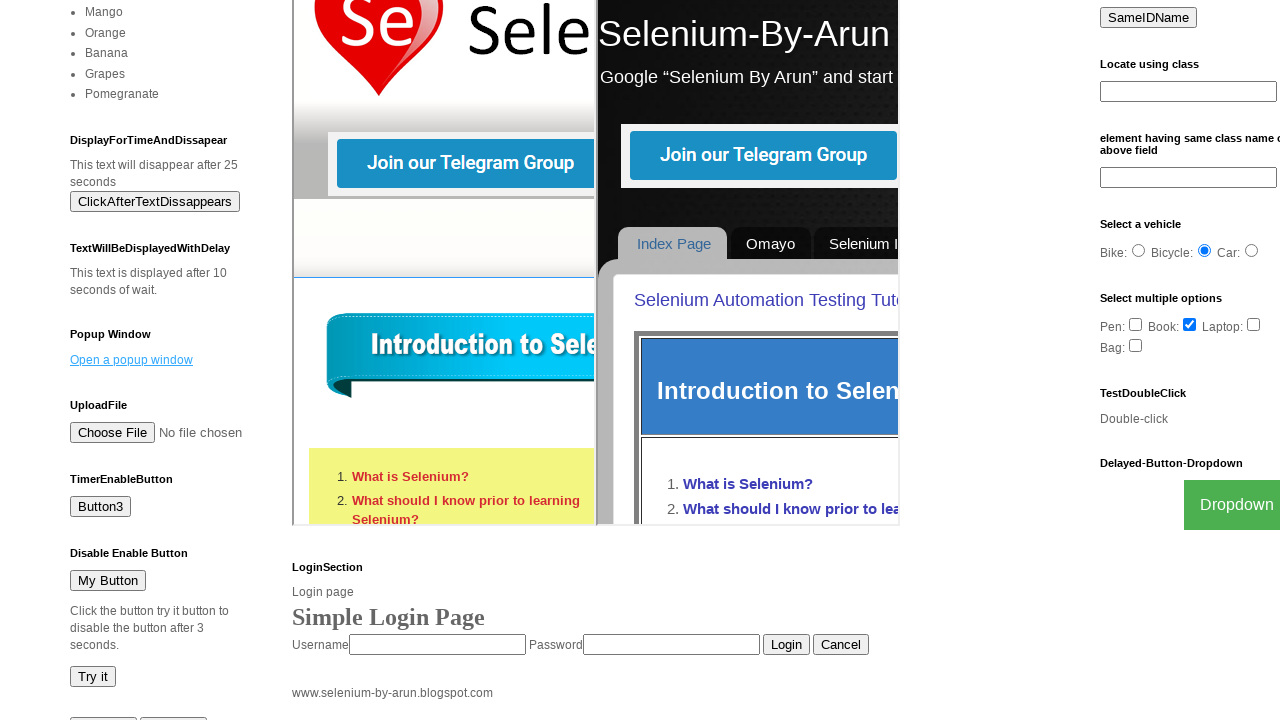